Tests JavaScript alert functionality by overriding the alert function and clicking a button that triggers an alert

Starting URL: http://www.tizag.com/javascriptT/javascriptalert.php

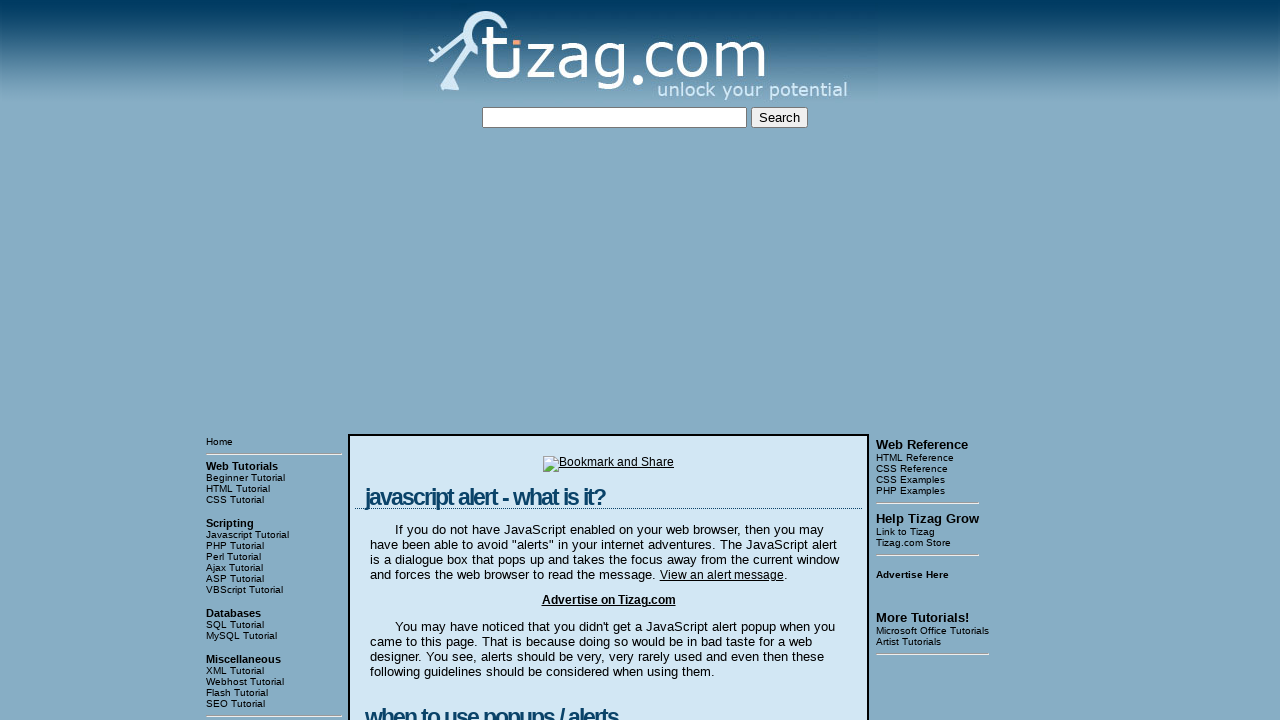

Overrode window.alert function to capture alert messages
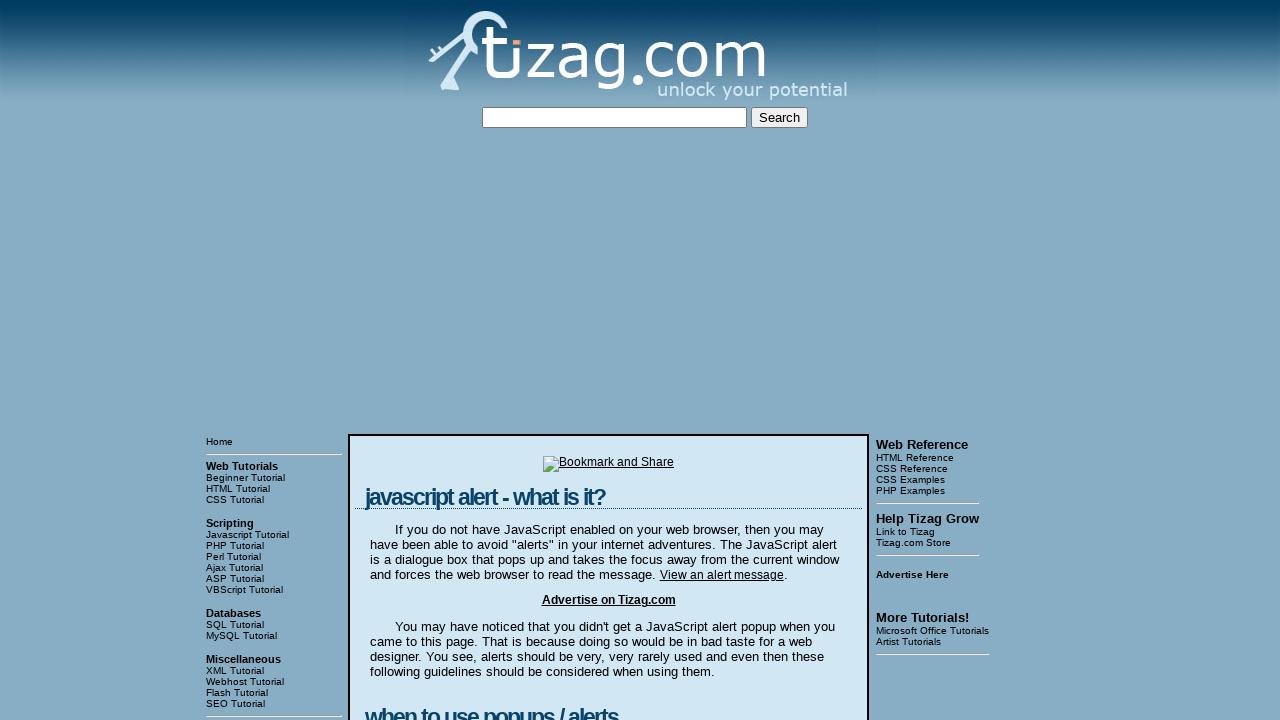

Clicked button that triggers JavaScript alert at (428, 361) on xpath=/html/body/table[3]/tbody/tr/td[2]/table/tbody/tr/td/div[4]/form/input
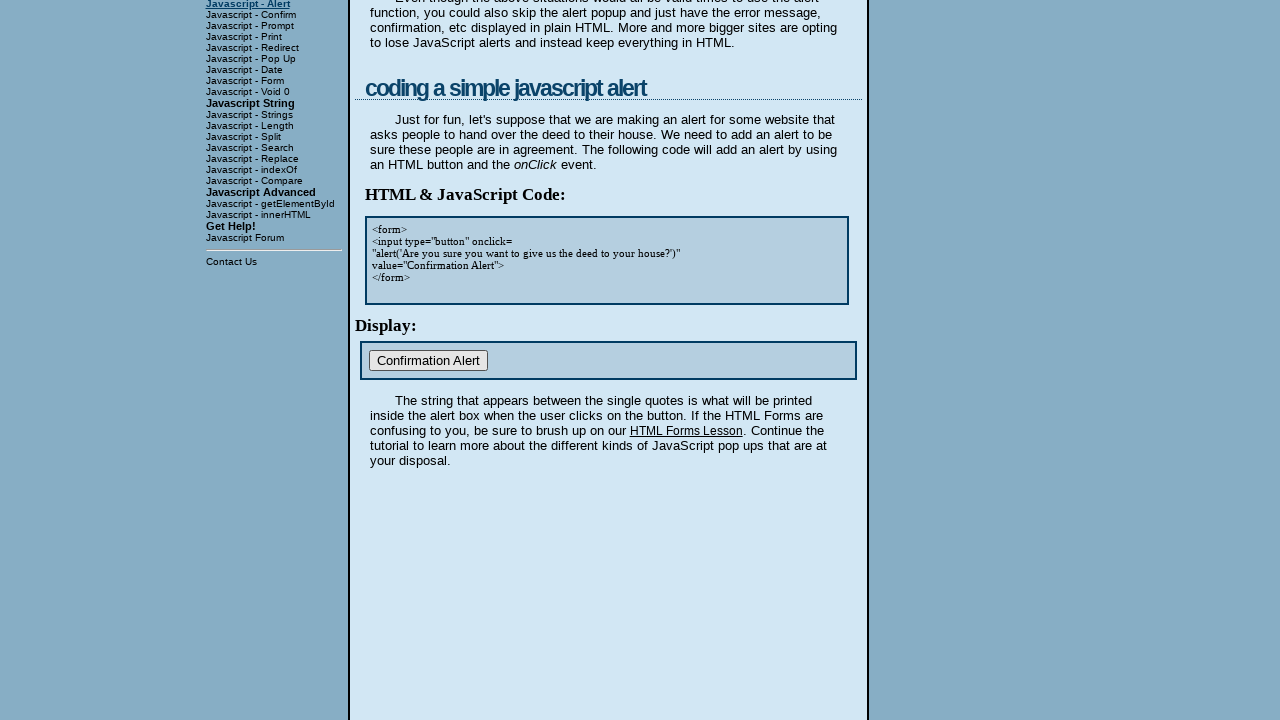

Retrieved captured alert message: Are you sure you want to give us the deed to your house?
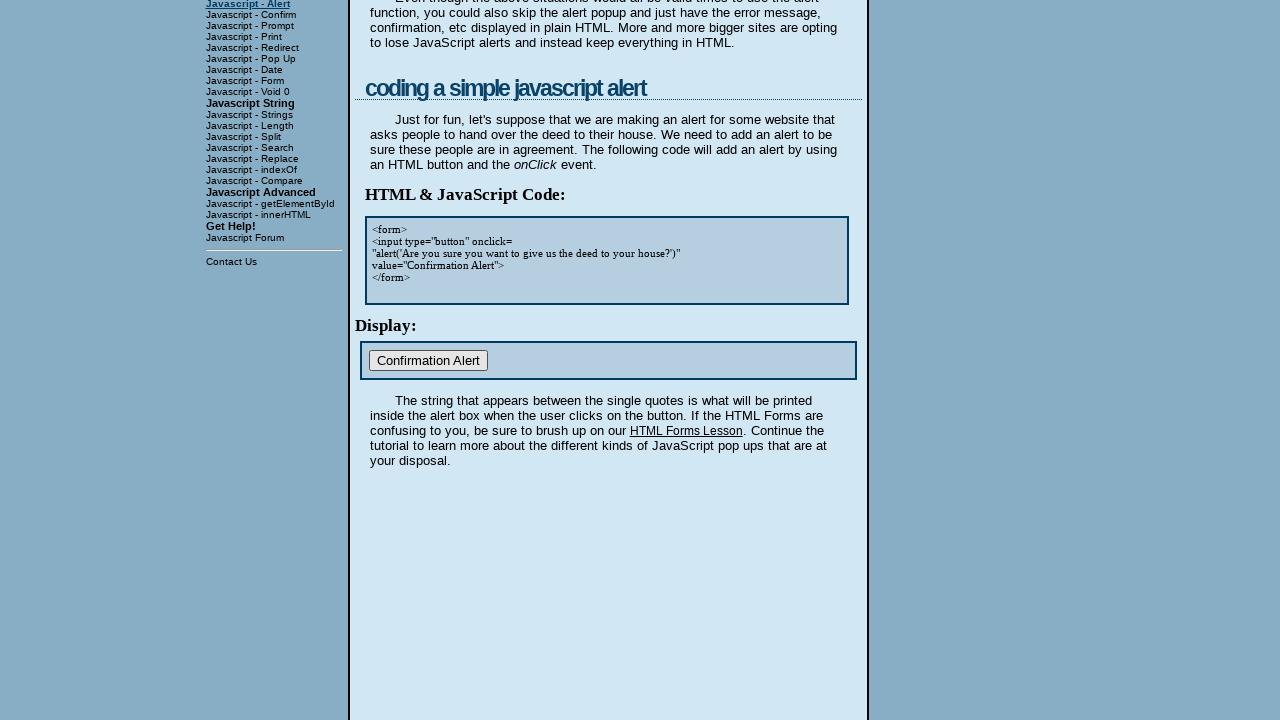

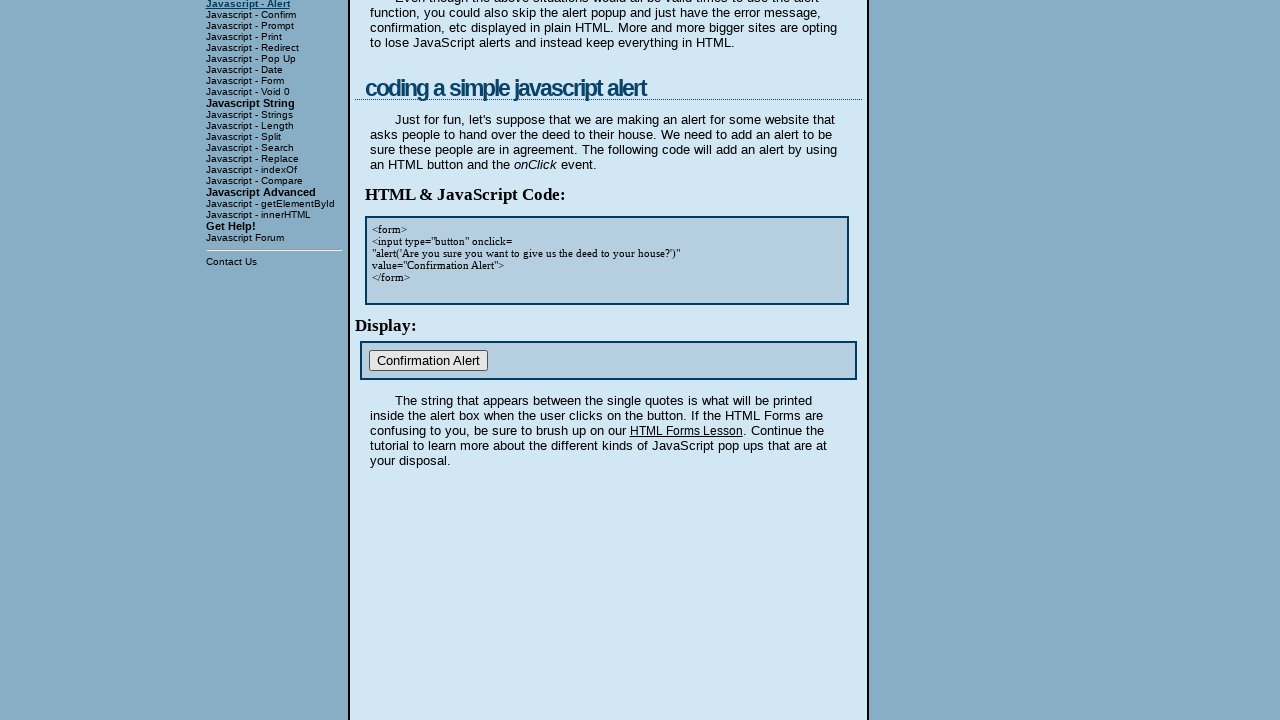